Tests dropdown functionality on a testing practice page by selecting an option from a sex/gender dropdown and verifying the available options

Starting URL: https://www.thetestingworld.com/testings

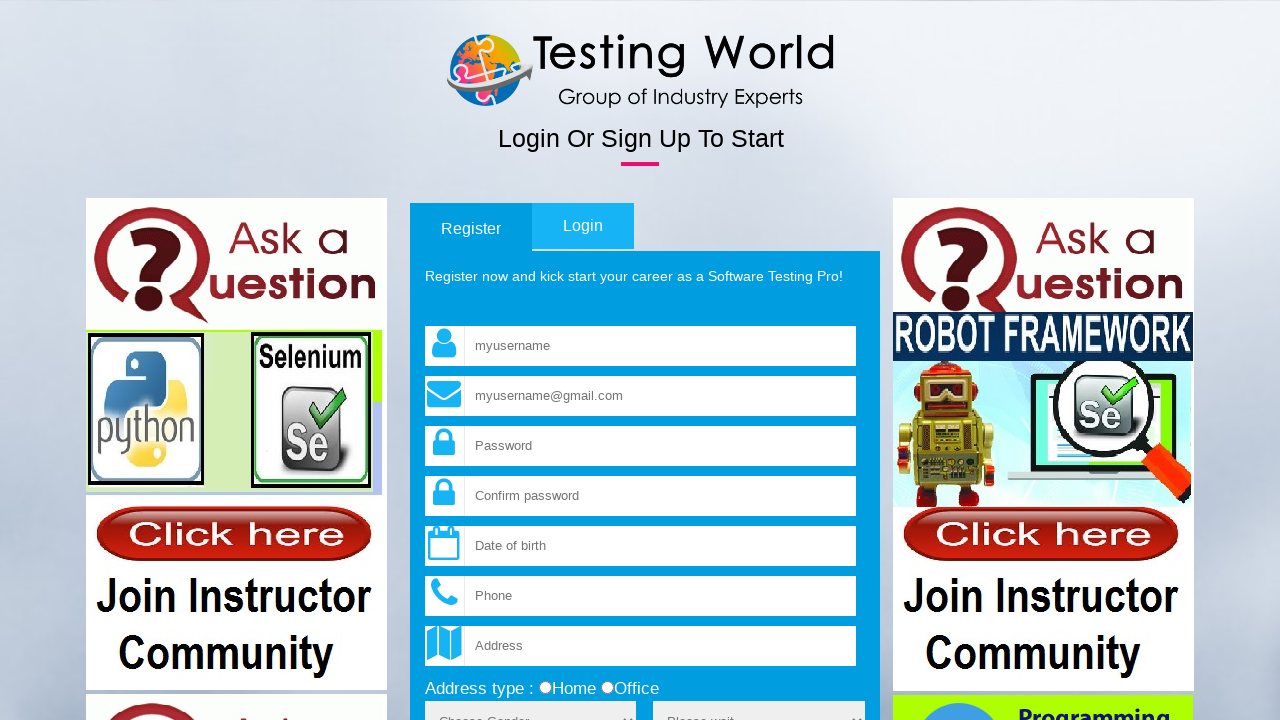

Navigated to the testing practice page
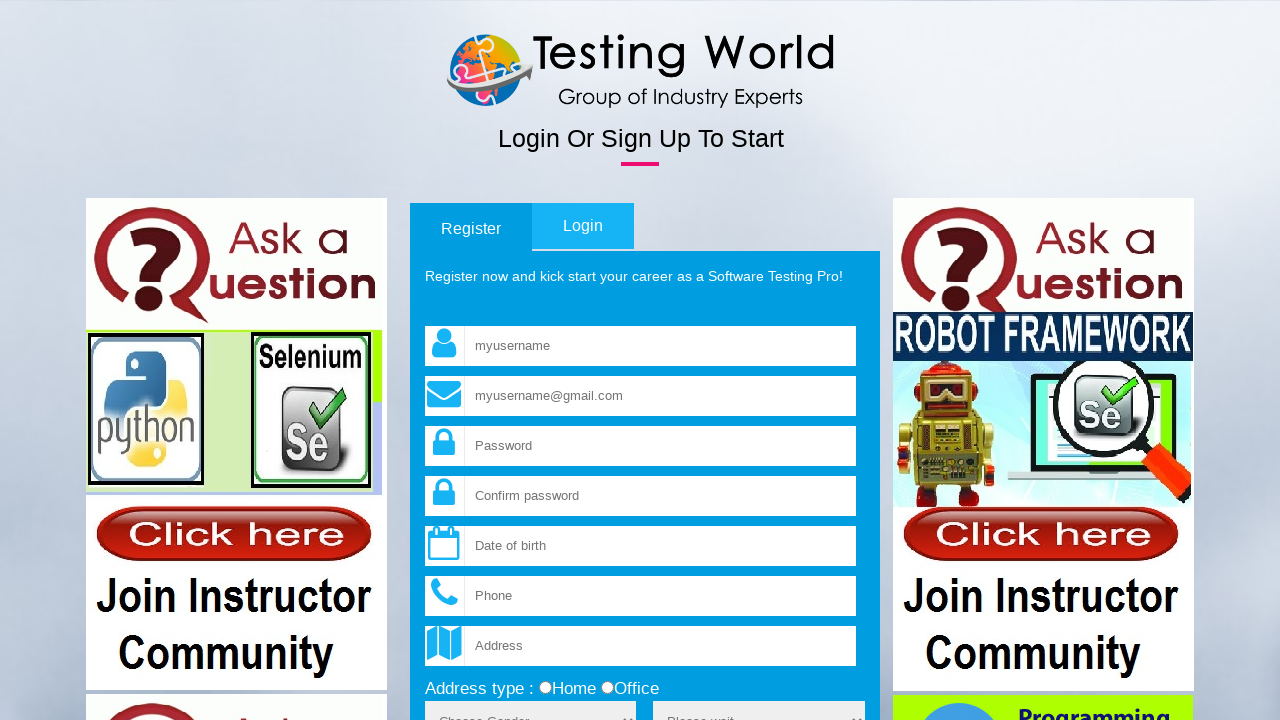

Selected second option from sex/gender dropdown on select[name='sex']
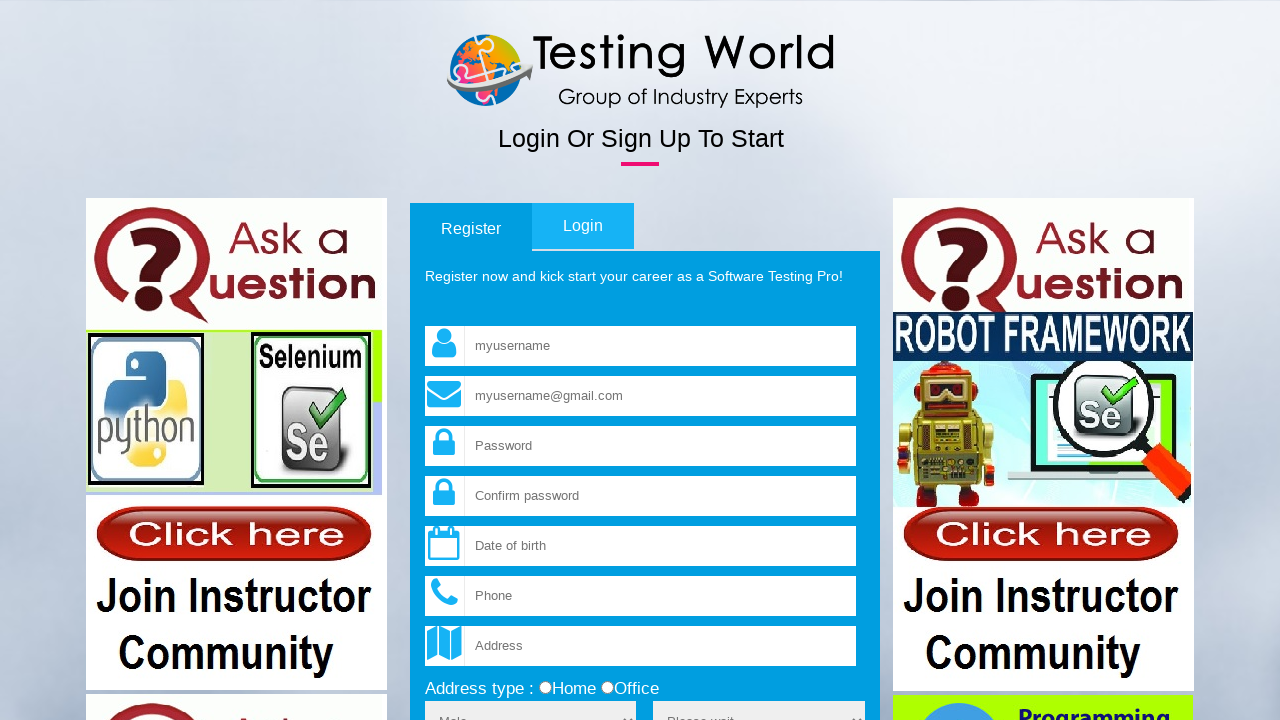

Waited 500ms for dropdown selection to register
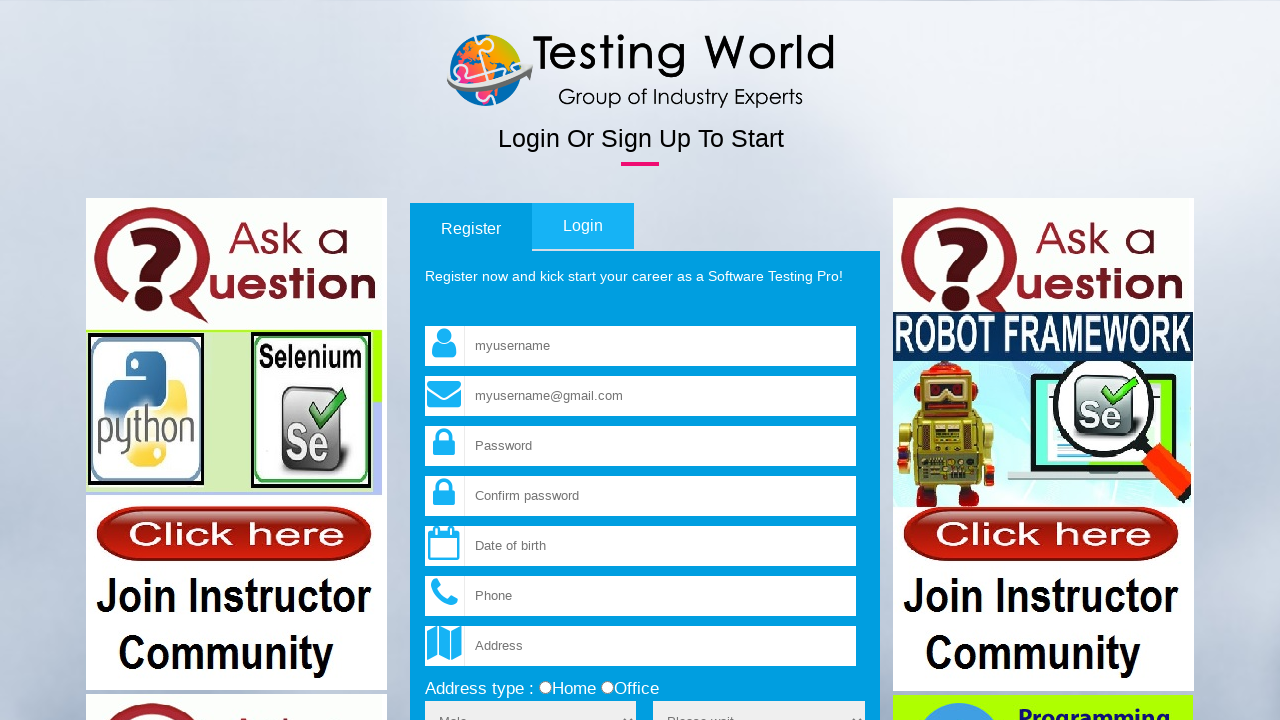

Retrieved all available options from sex/gender dropdown
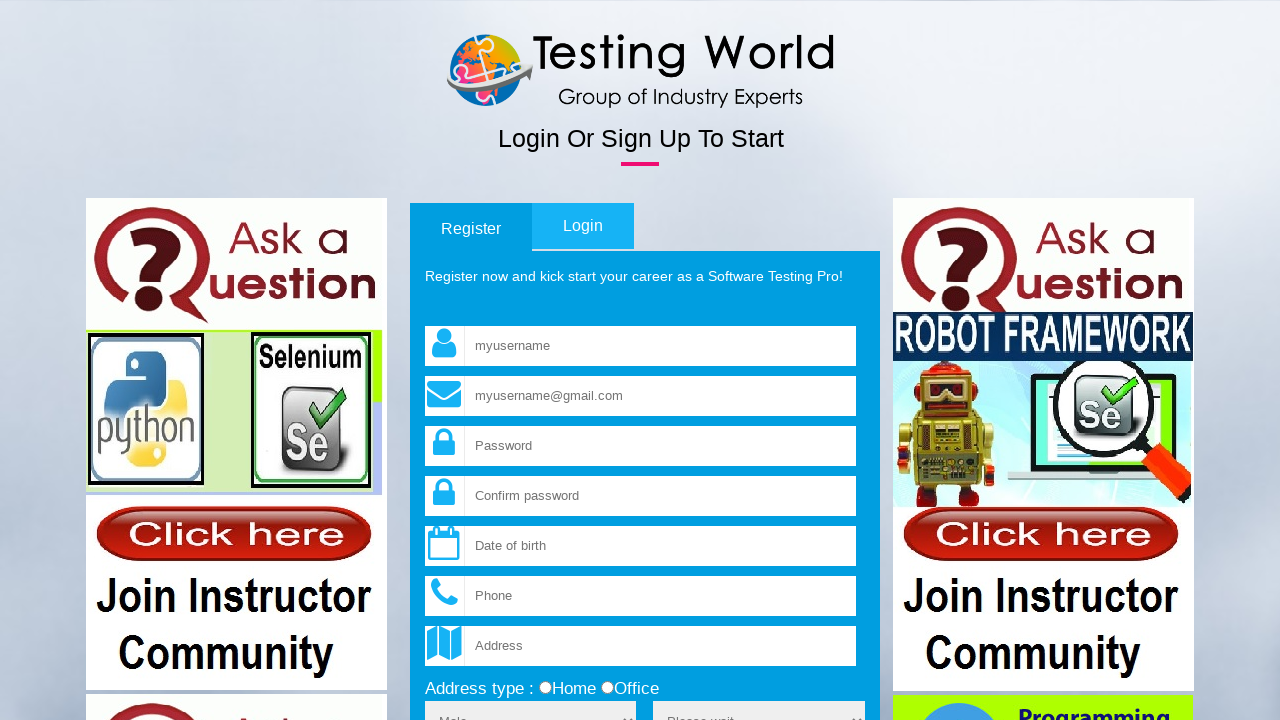

Verified dropdown option: Choose Gender
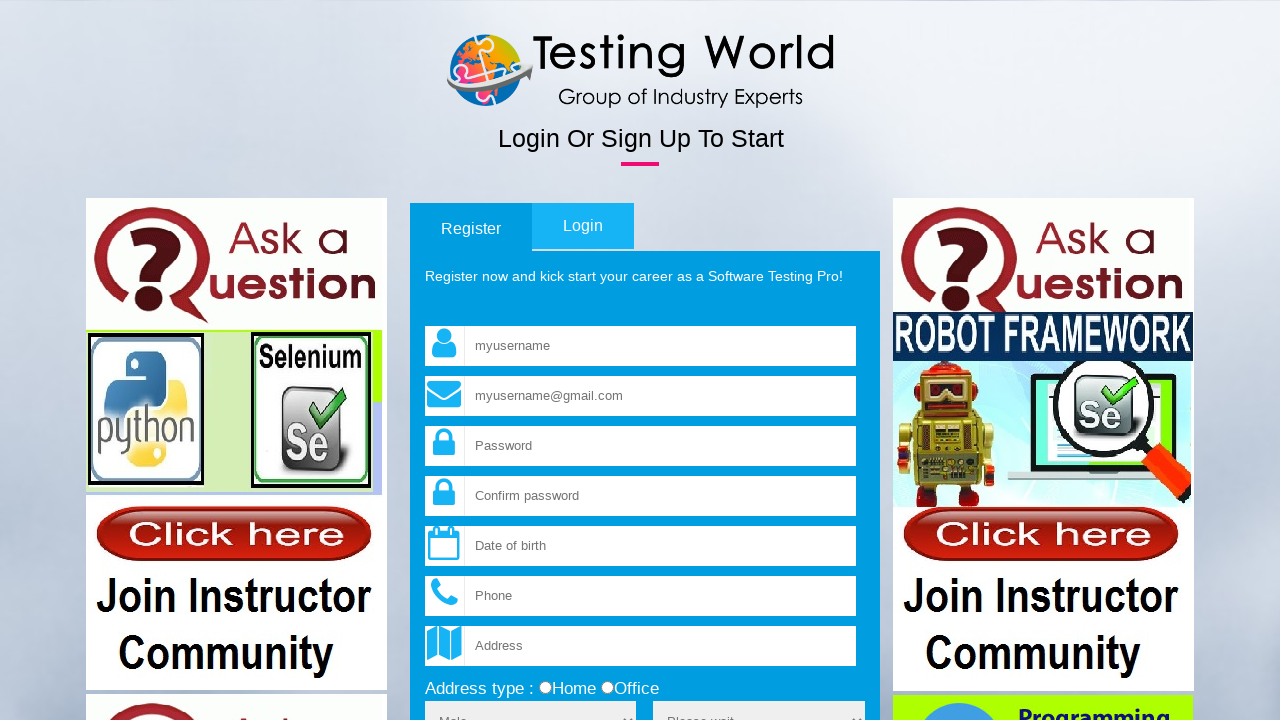

Verified dropdown option: Male
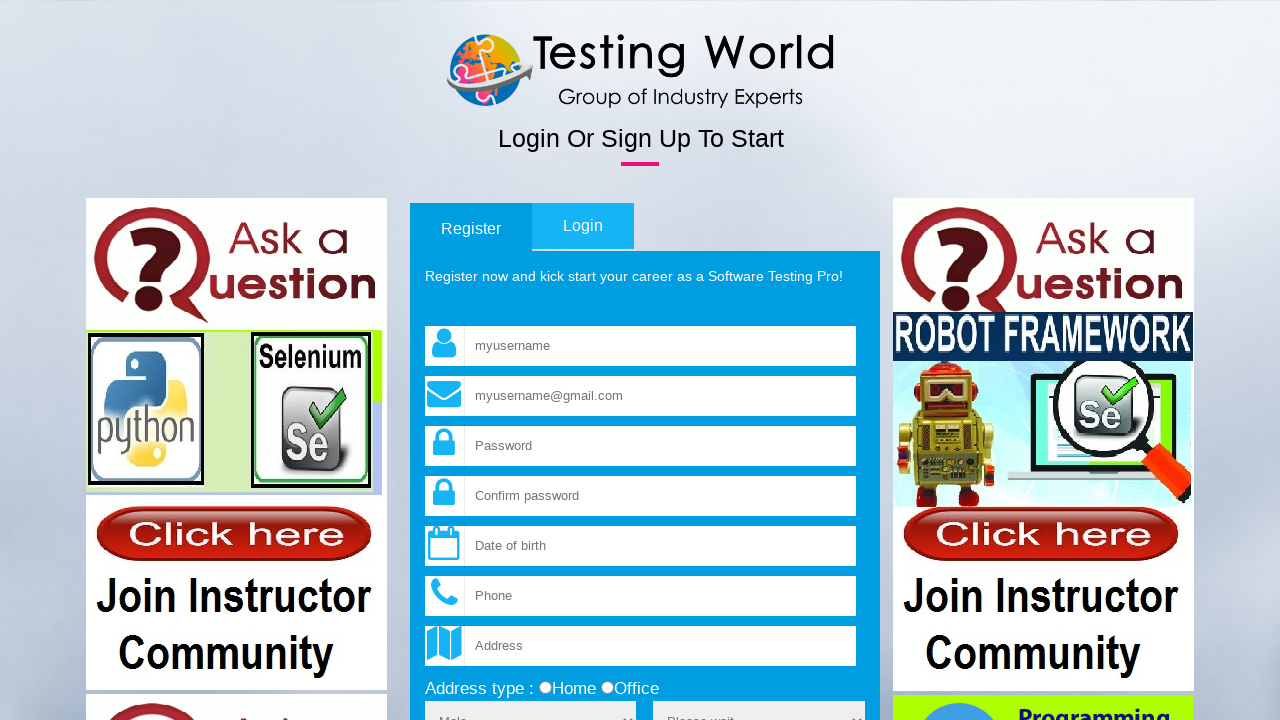

Verified dropdown option: Female
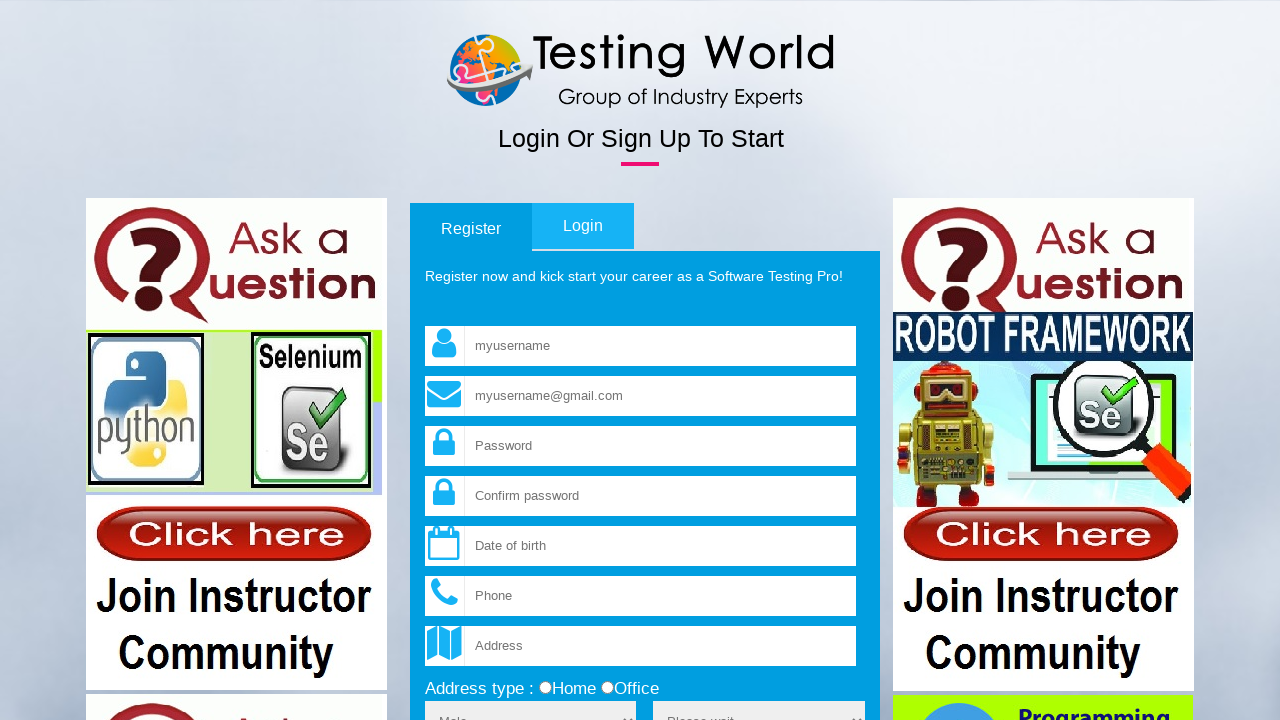

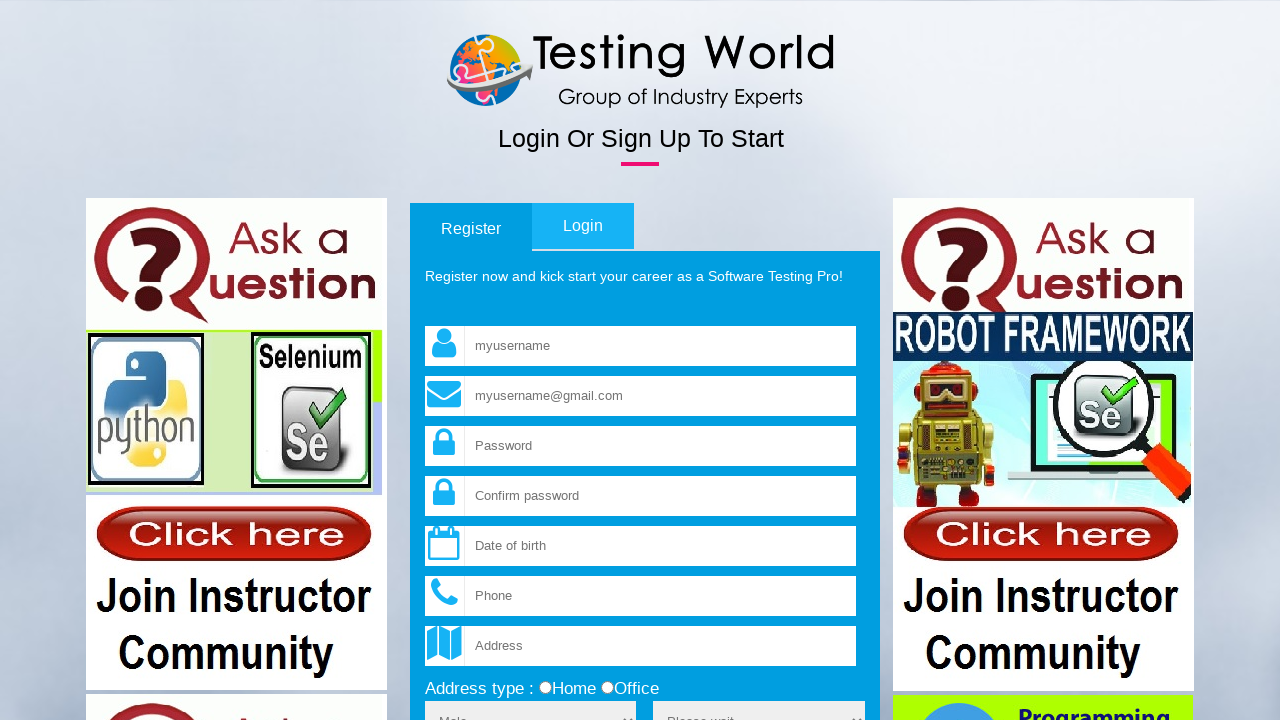